Tests that the Clear completed button displays correct text when items are completed

Starting URL: https://demo.playwright.dev/todomvc

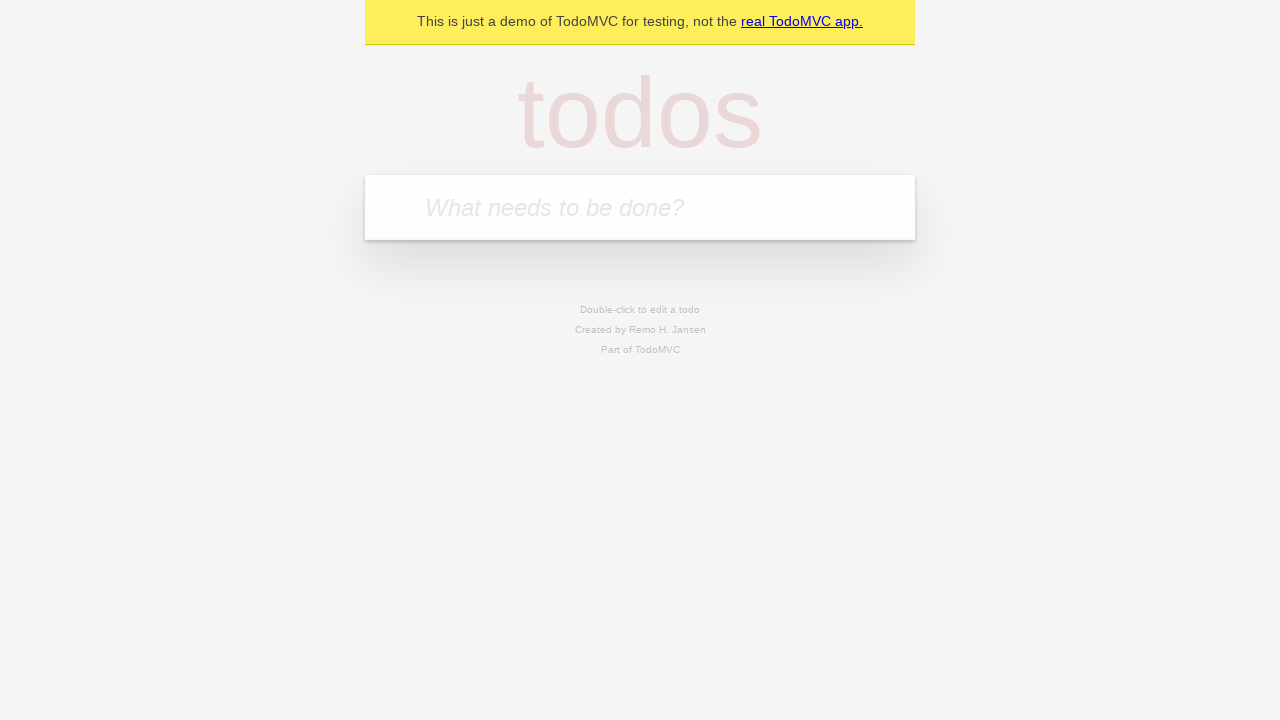

Filled todo input with 'buy some cheese' on internal:attr=[placeholder="What needs to be done?"i]
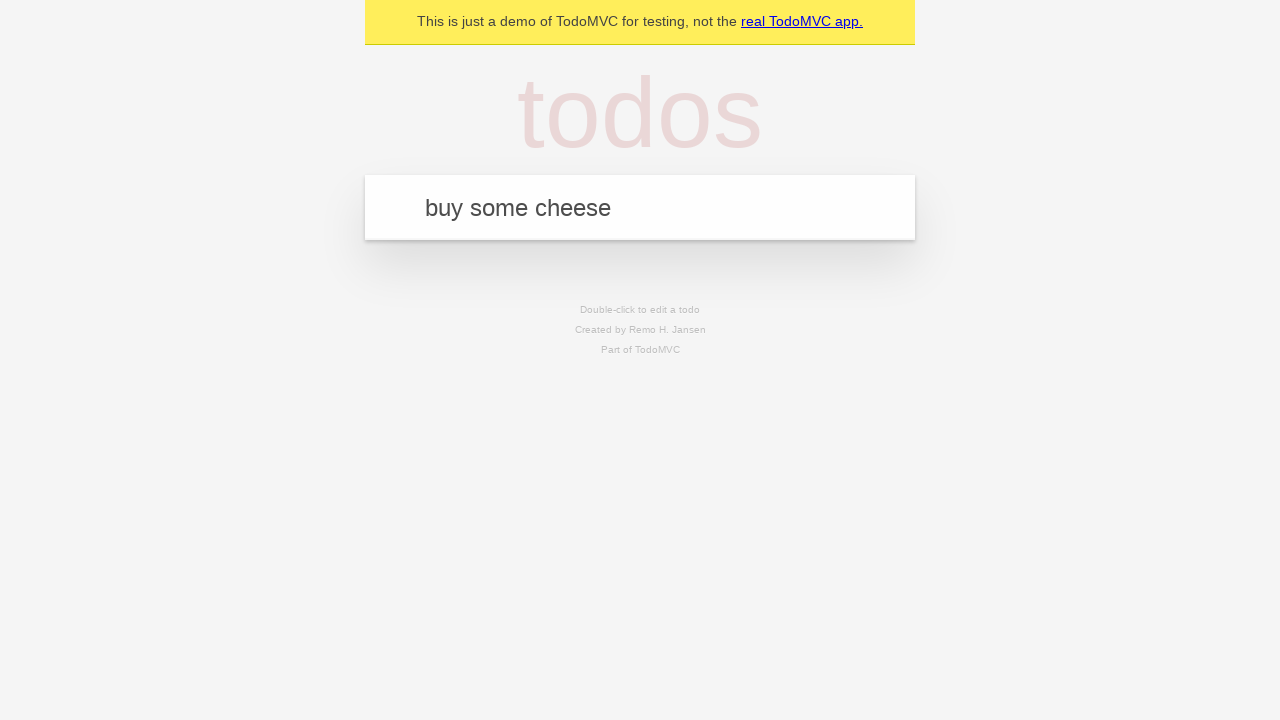

Pressed Enter to add 'buy some cheese' to todo list on internal:attr=[placeholder="What needs to be done?"i]
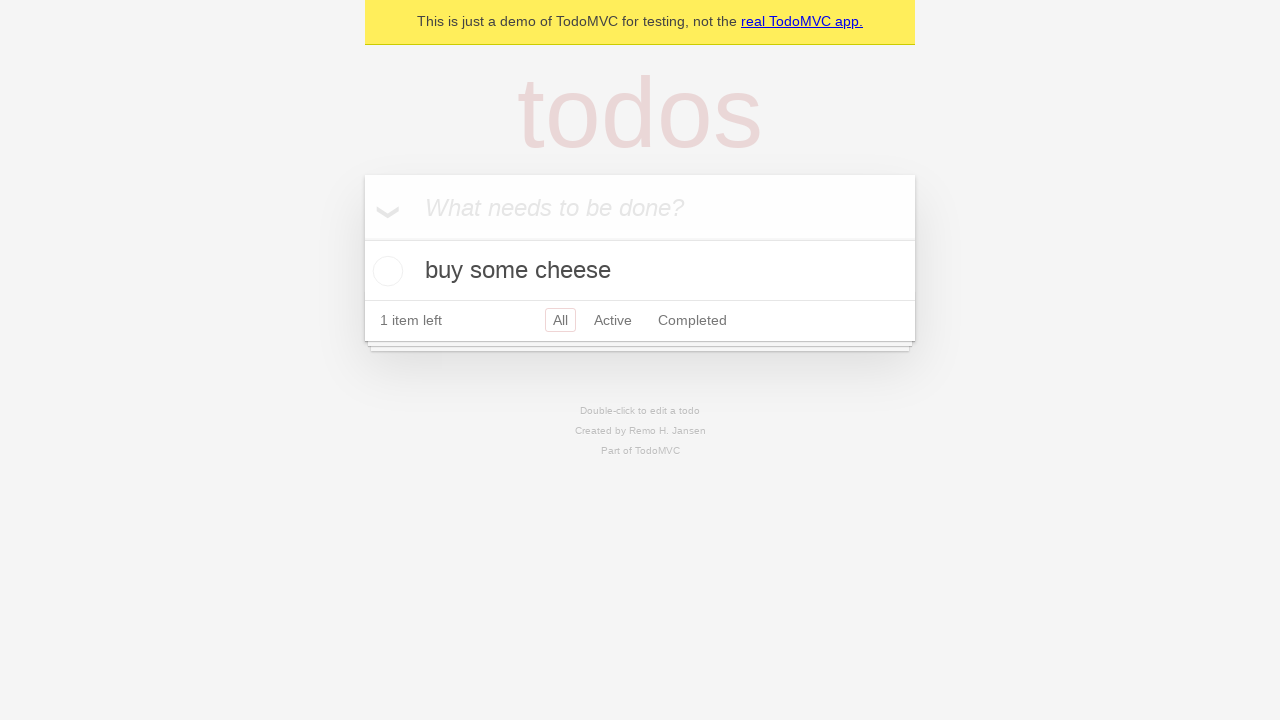

Filled todo input with 'feed the cat' on internal:attr=[placeholder="What needs to be done?"i]
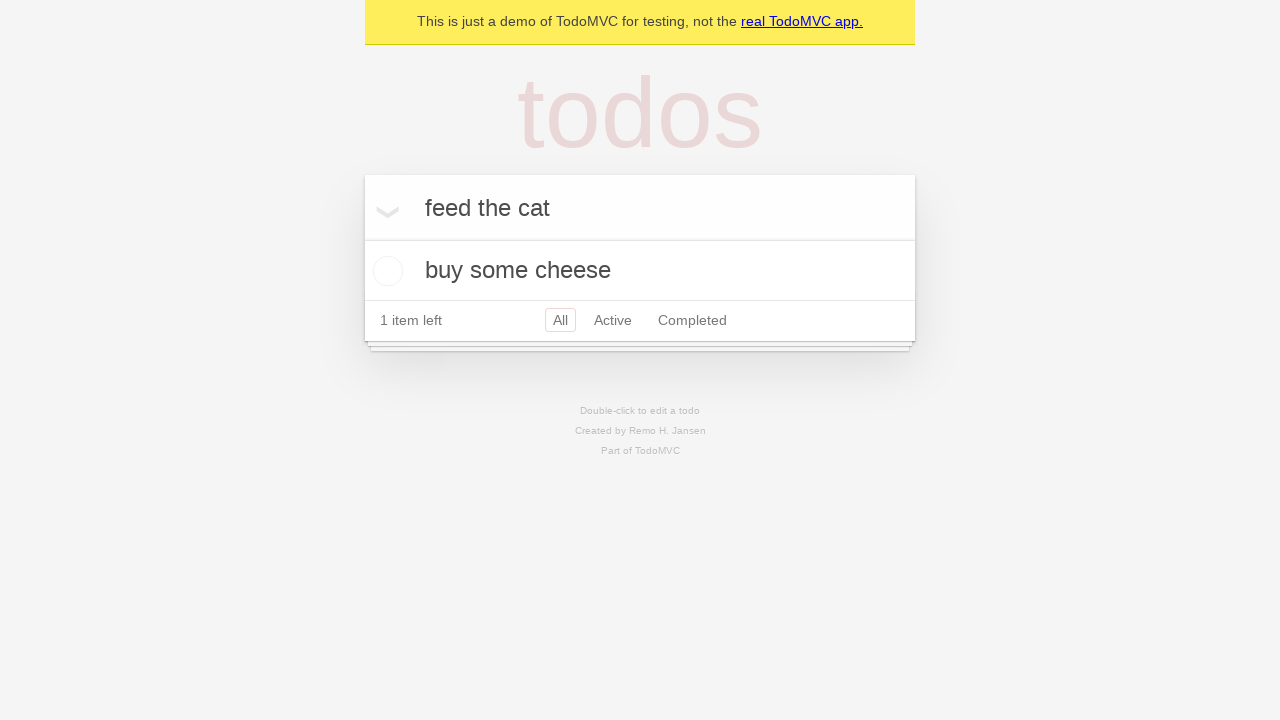

Pressed Enter to add 'feed the cat' to todo list on internal:attr=[placeholder="What needs to be done?"i]
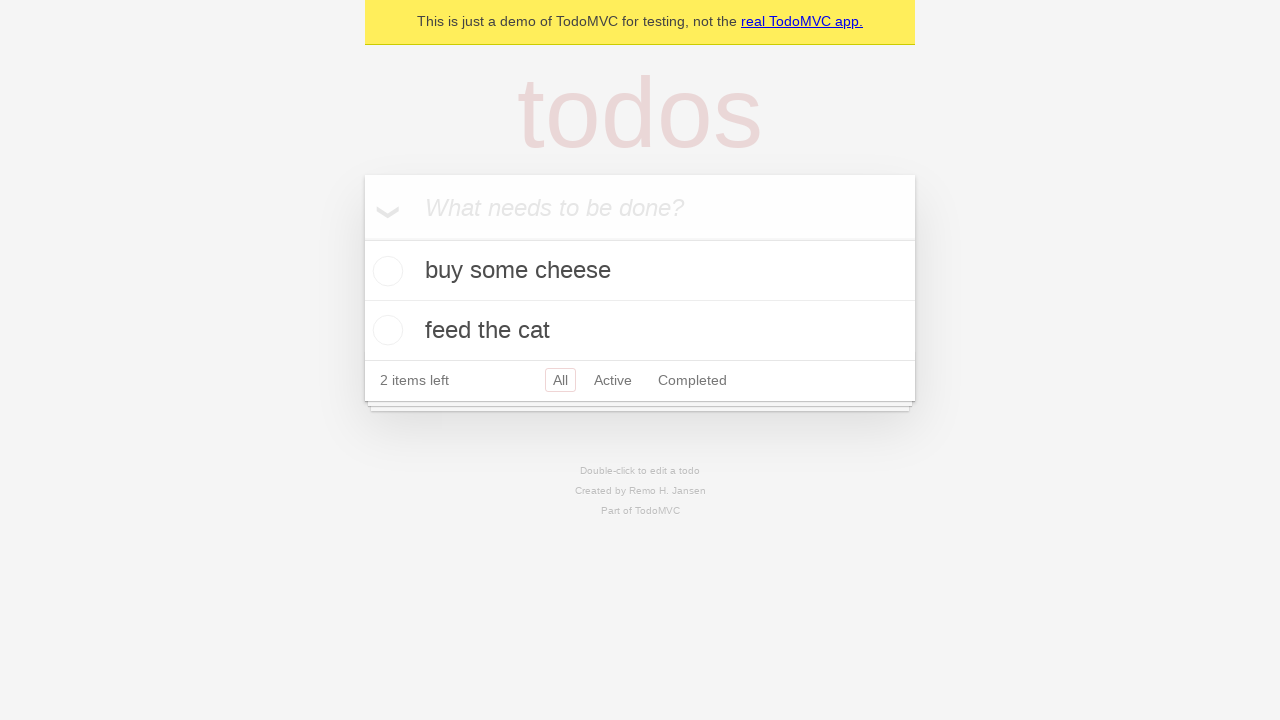

Filled todo input with 'book a doctors appointment' on internal:attr=[placeholder="What needs to be done?"i]
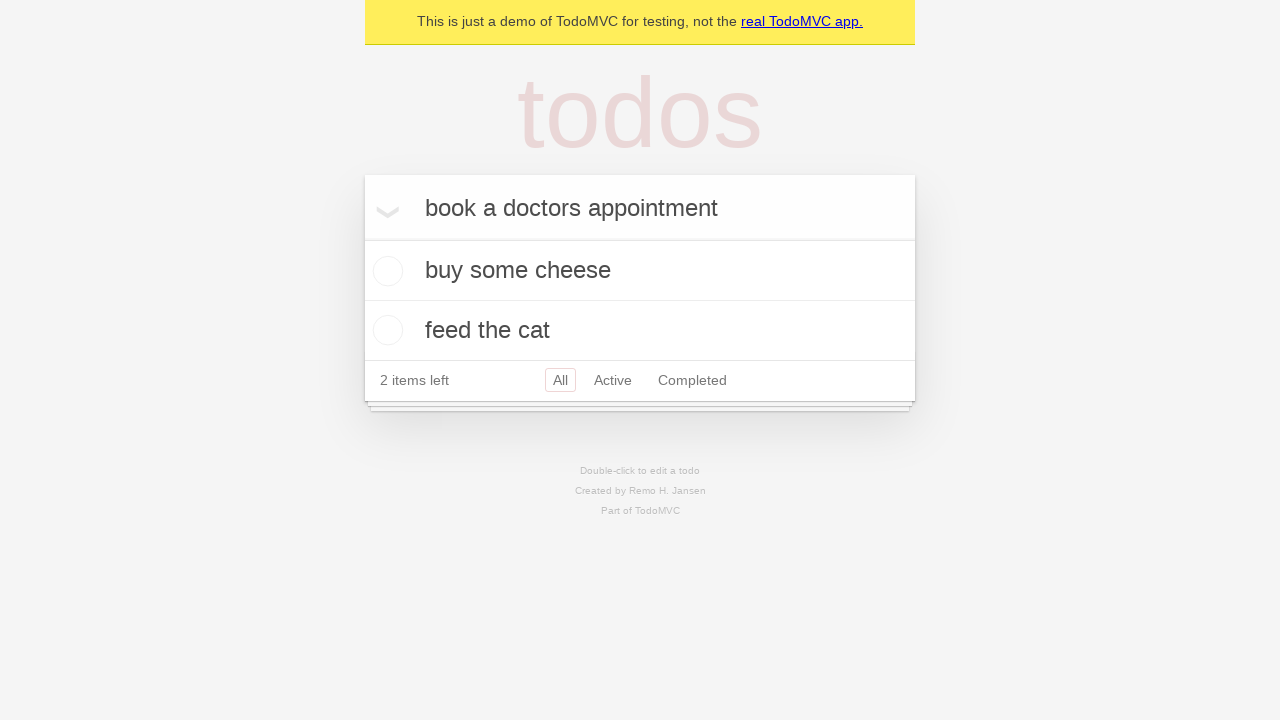

Pressed Enter to add 'book a doctors appointment' to todo list on internal:attr=[placeholder="What needs to be done?"i]
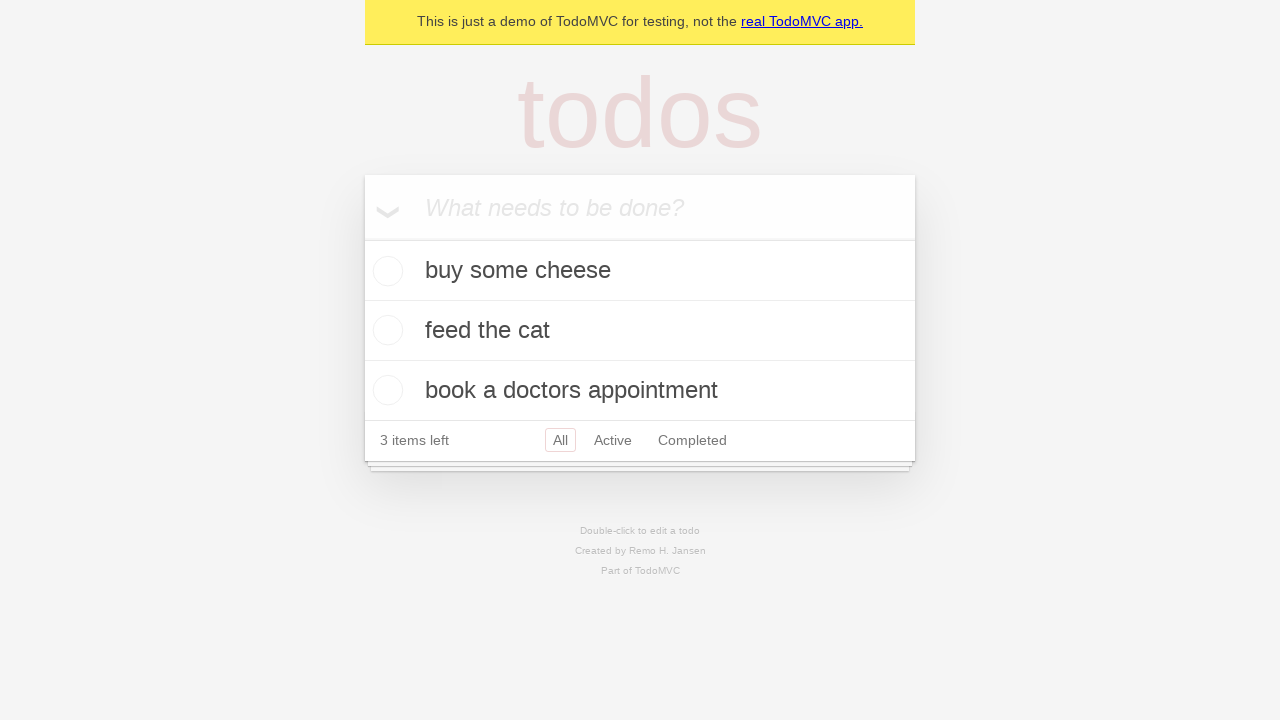

Checked the first todo item as completed at (385, 271) on .todo-list li .toggle >> nth=0
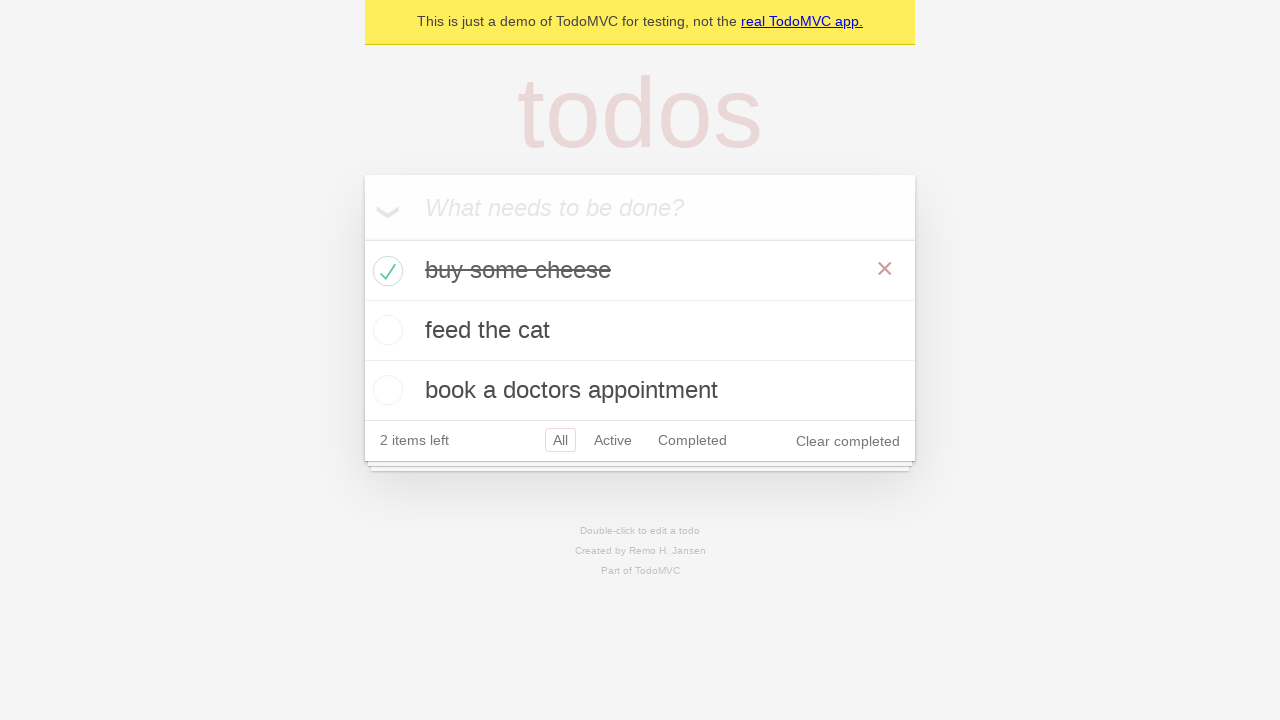

Clear completed button is now visible after marking item as done
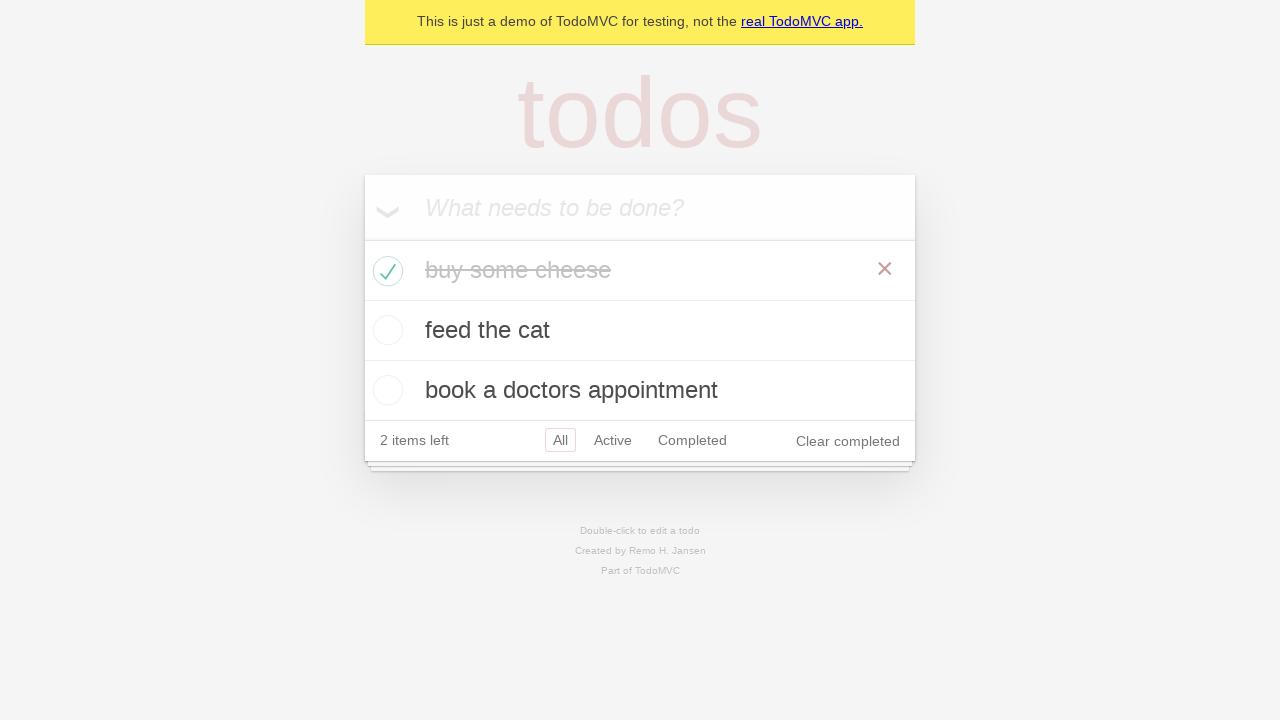

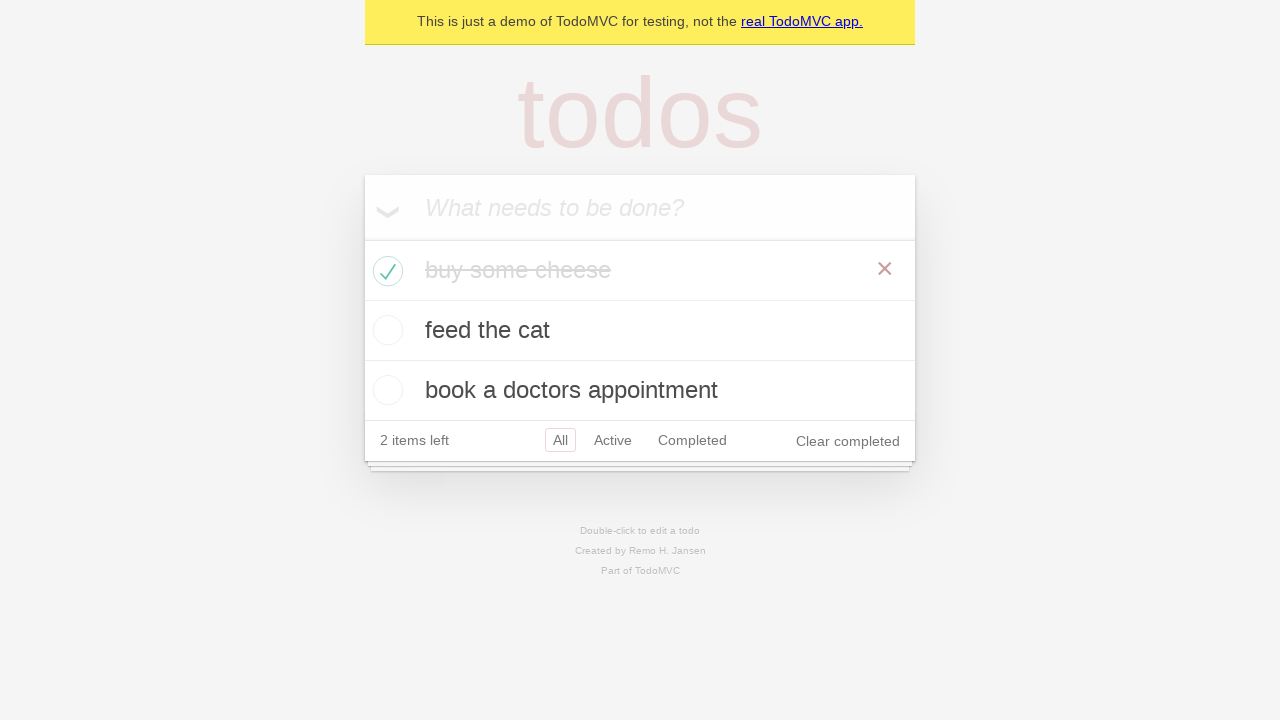